Tests submitting a form by filling a text field and clicking the submit button

Starting URL: https://example.cypress.io/commands/actions

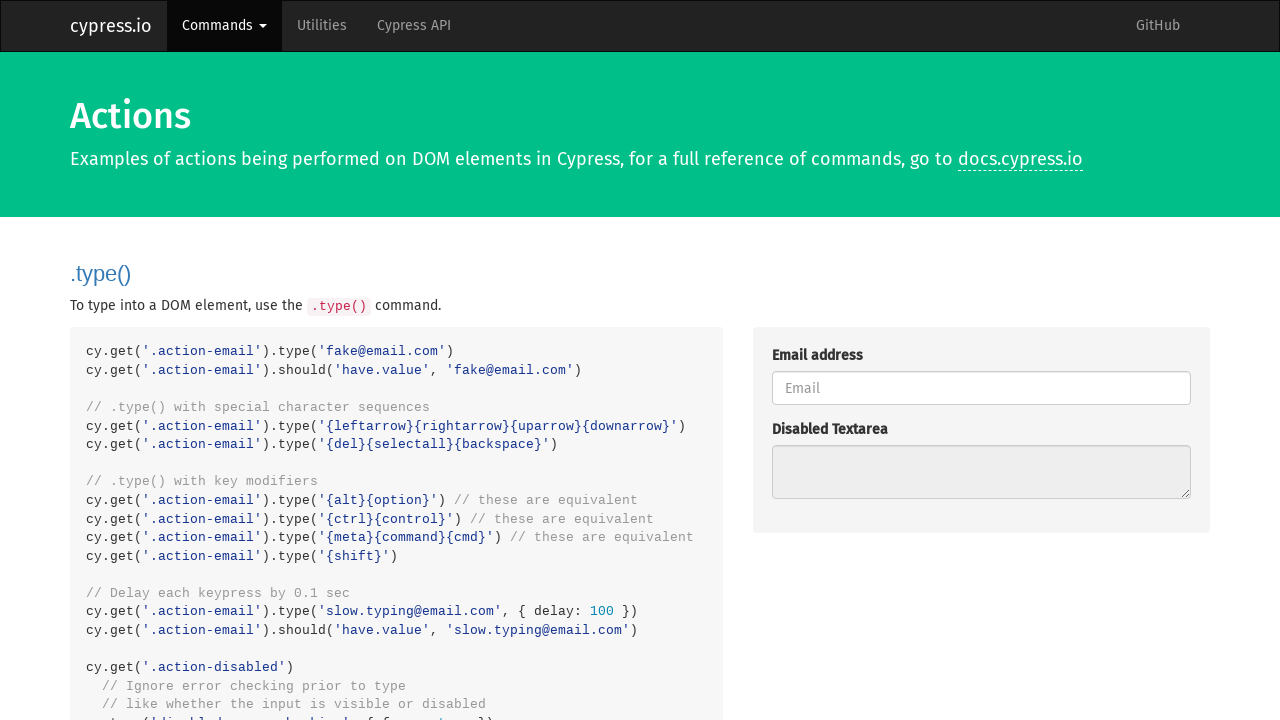

Filled text field with coupon code 'HALFOFF' on .action-form >> [type='text']
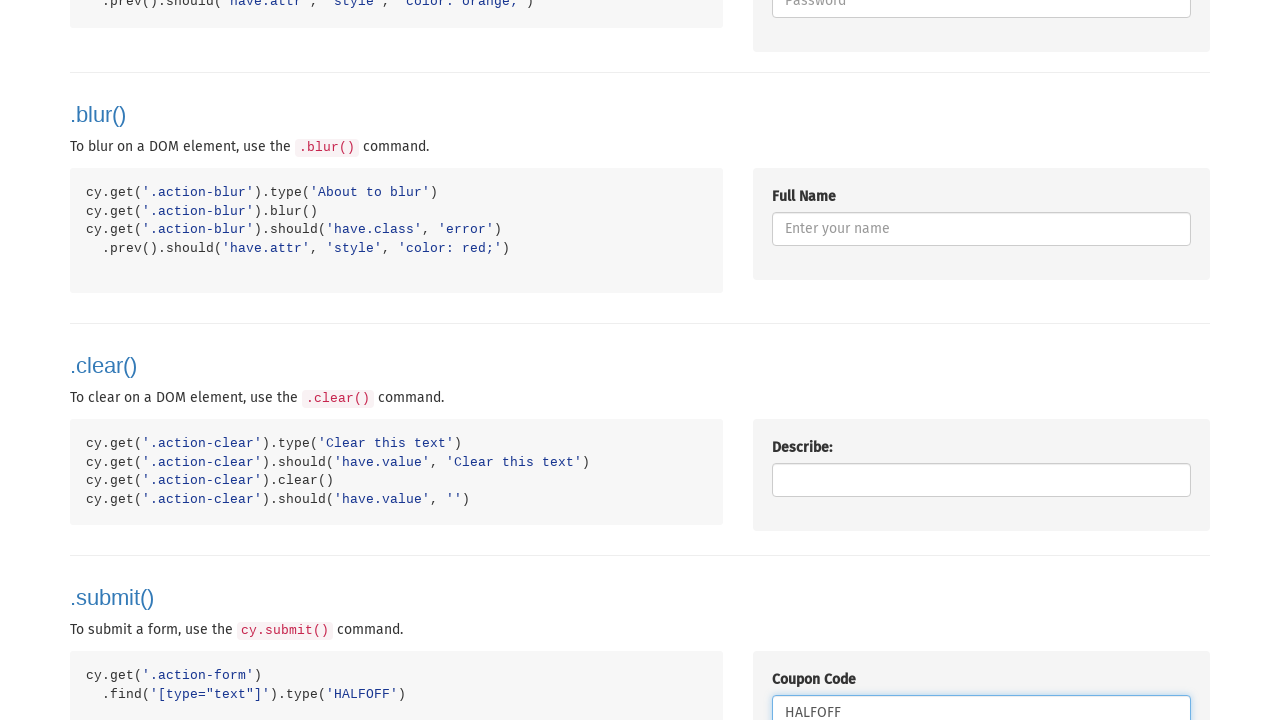

Clicked Submit button to submit form at (807, 360) on internal:role=button[name="Submit"i]
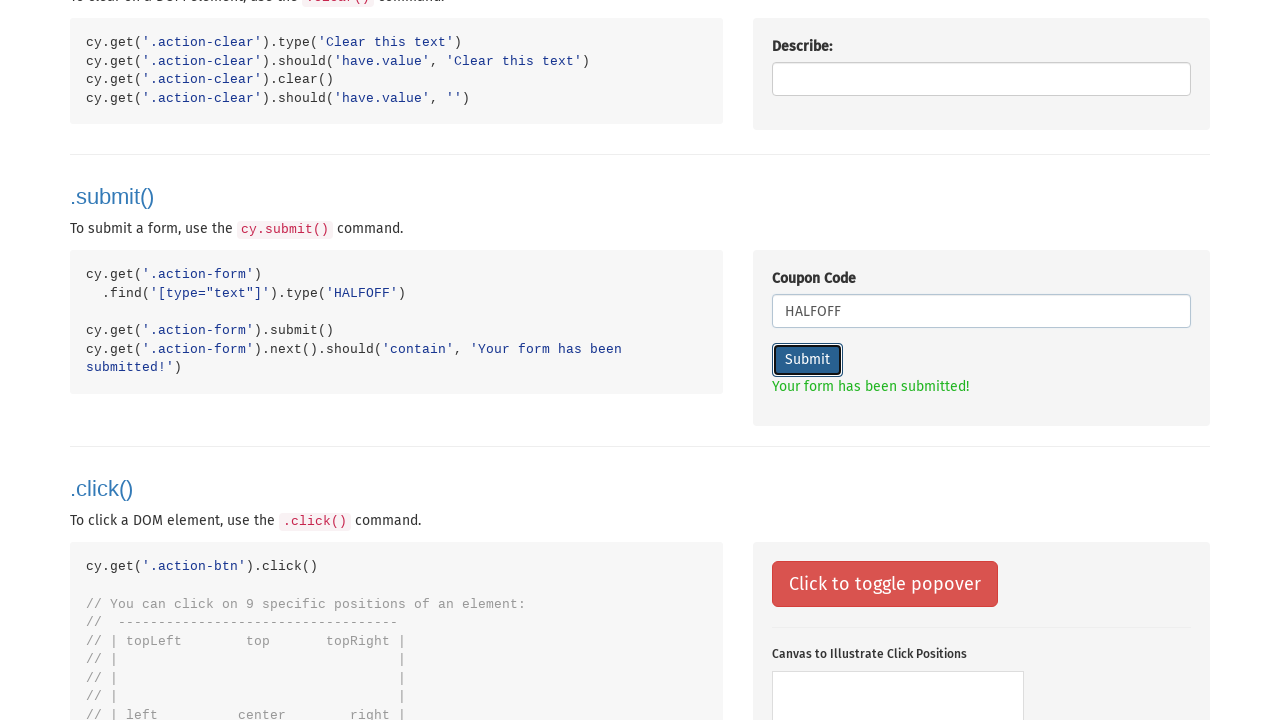

Form submission confirmation message appeared
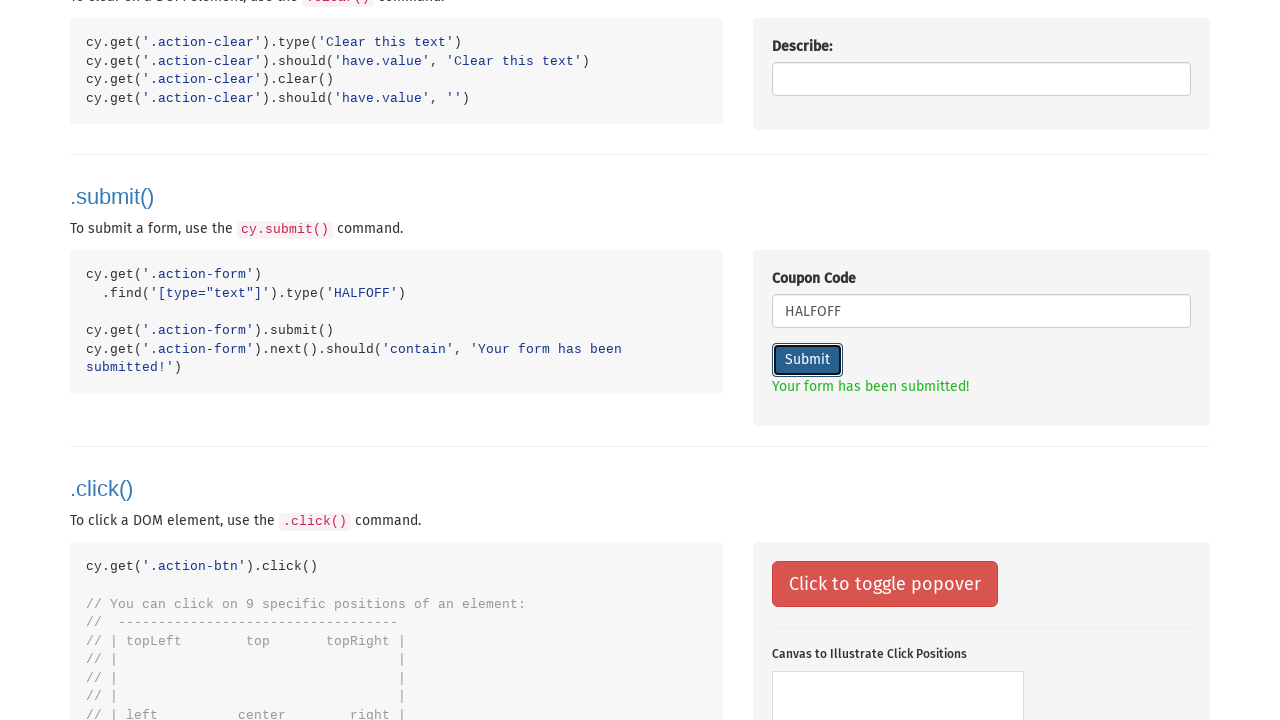

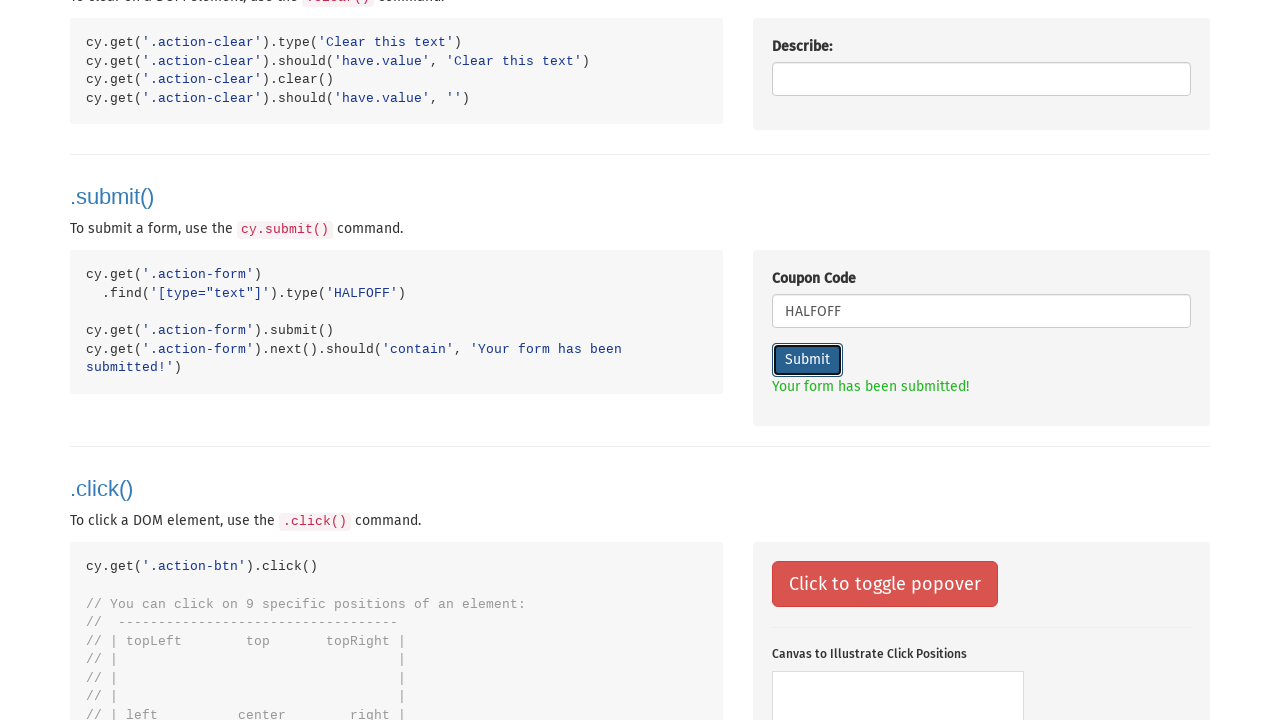